Tests opening a new browser window by navigating to a page, opening a new window, navigating to another page in that window, and verifying there are 2 window handles.

Starting URL: https://the-internet.herokuapp.com/windows

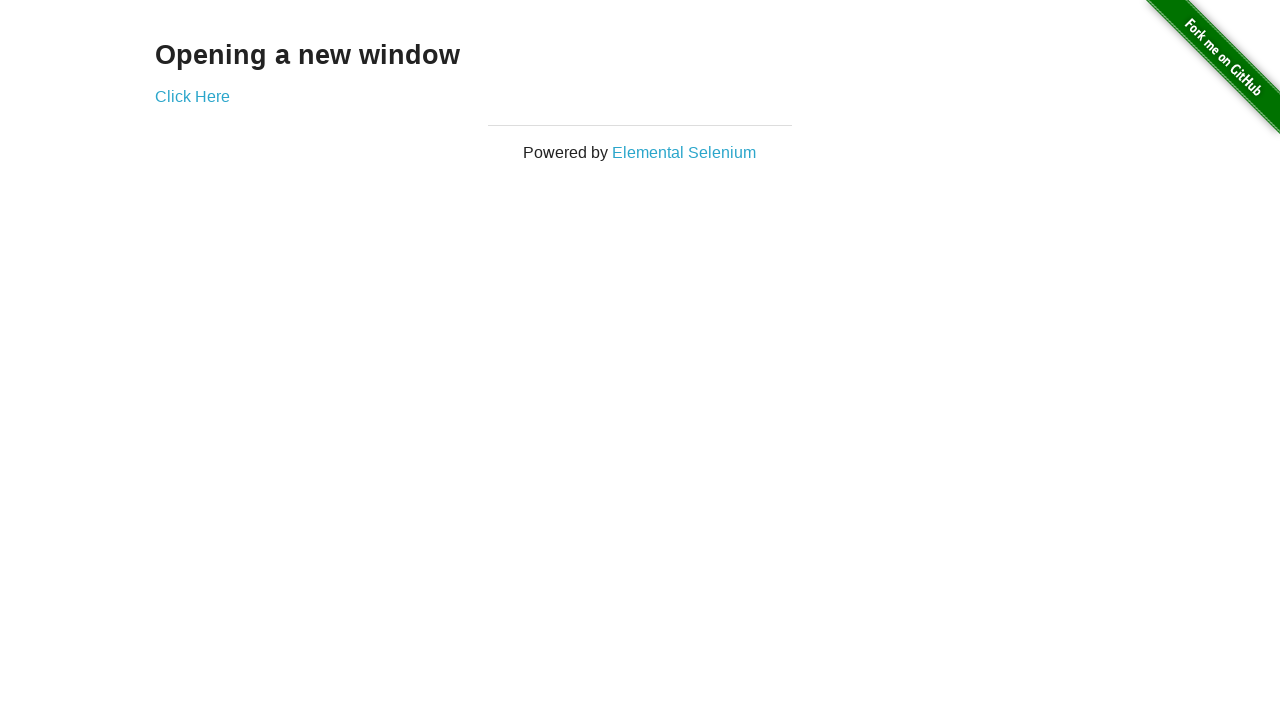

Navigated to the-internet.herokuapp.com/windows
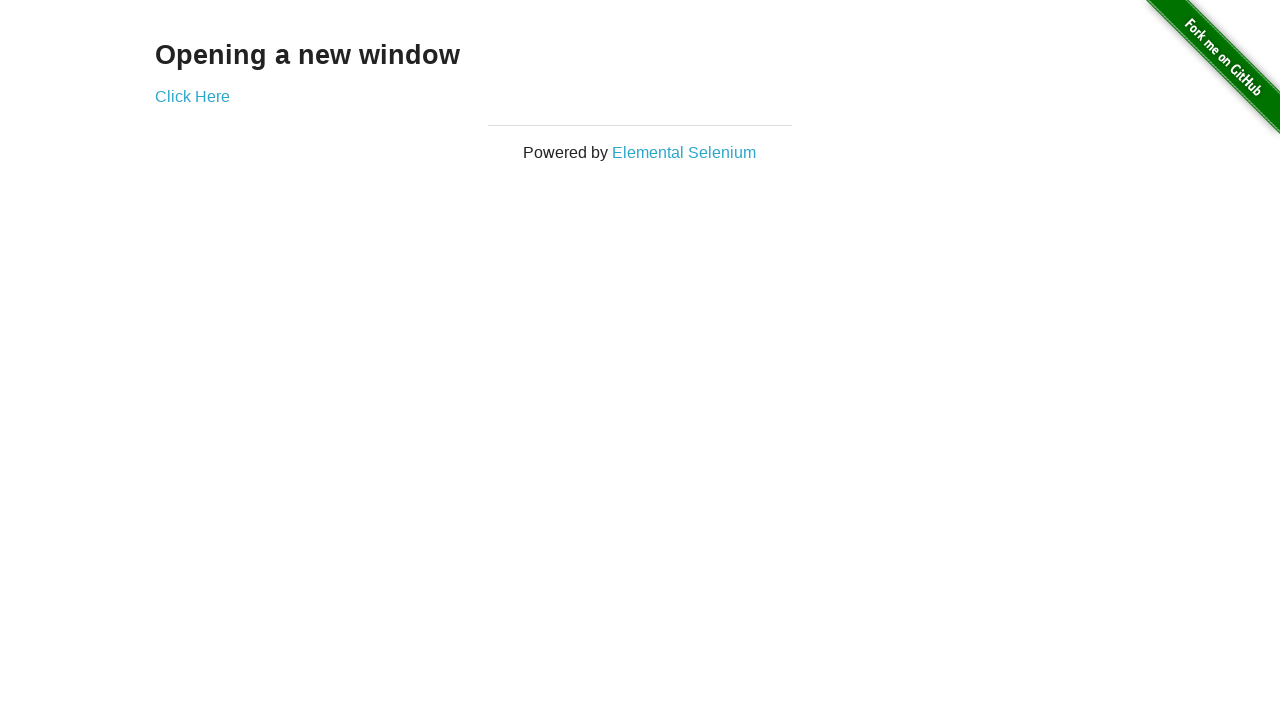

Opened a new browser window/page
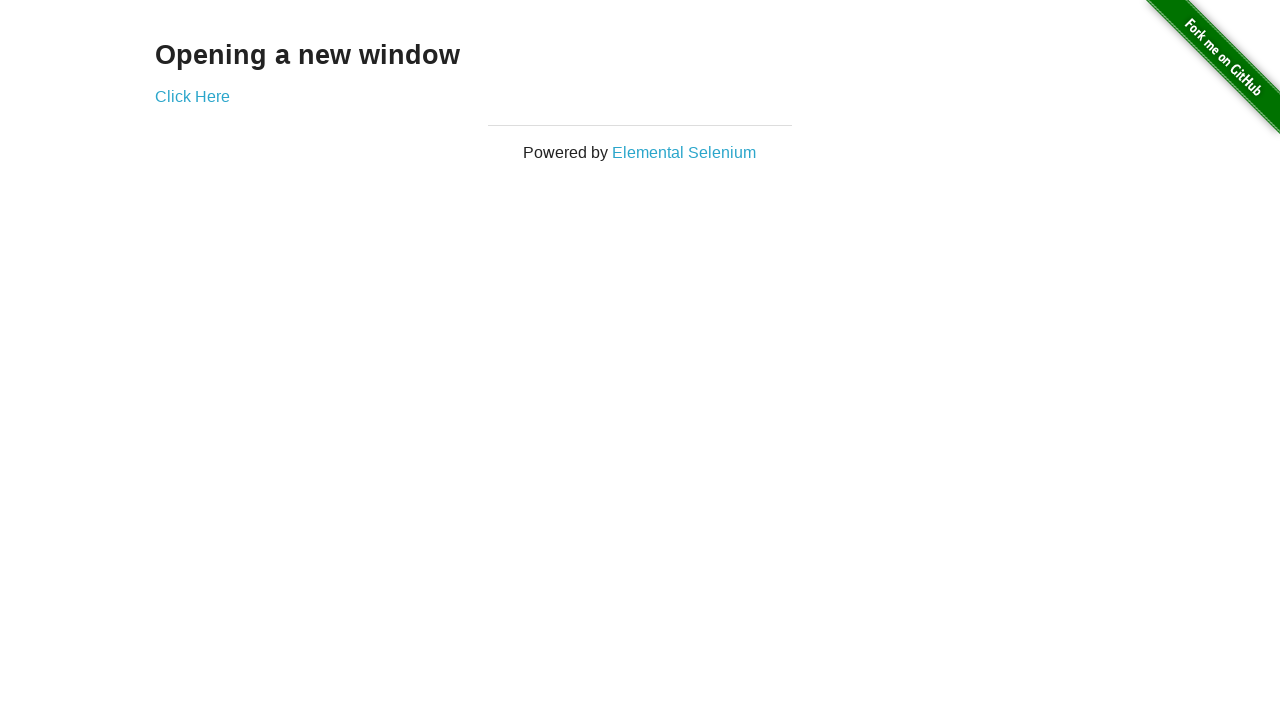

Navigated new page to the-internet.herokuapp.com/typos
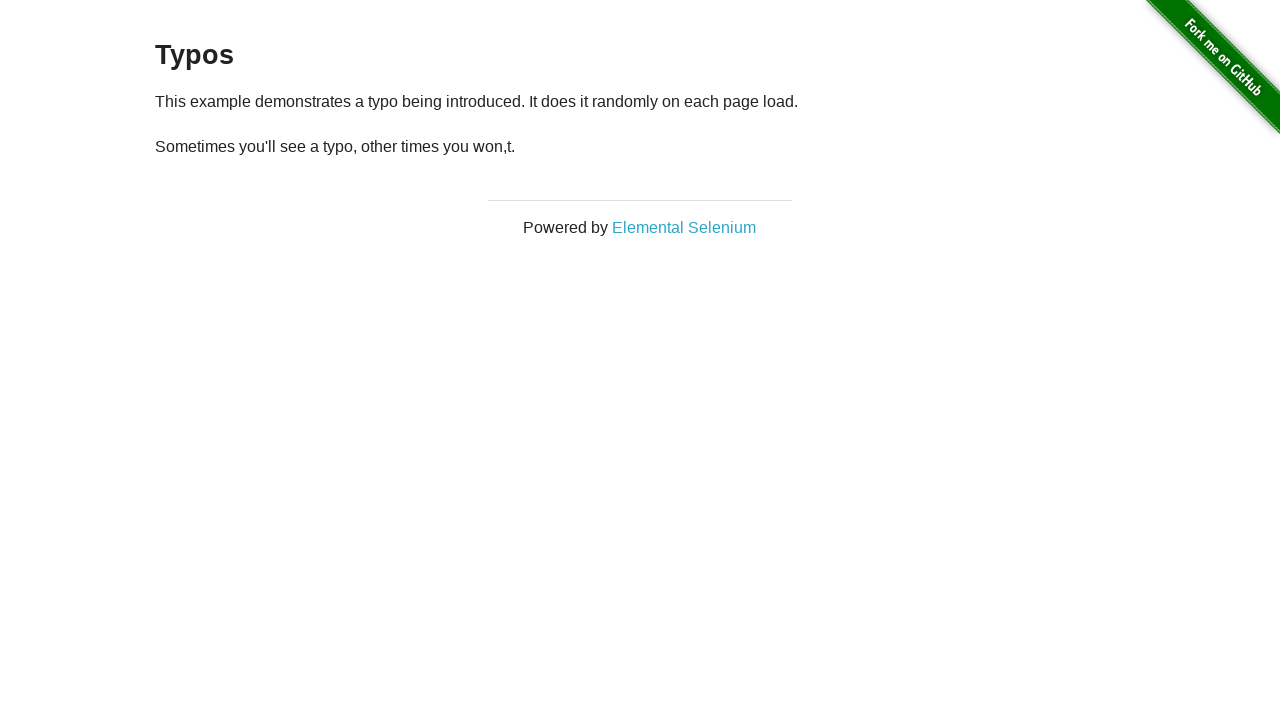

Verified that 2 window handles/pages are open
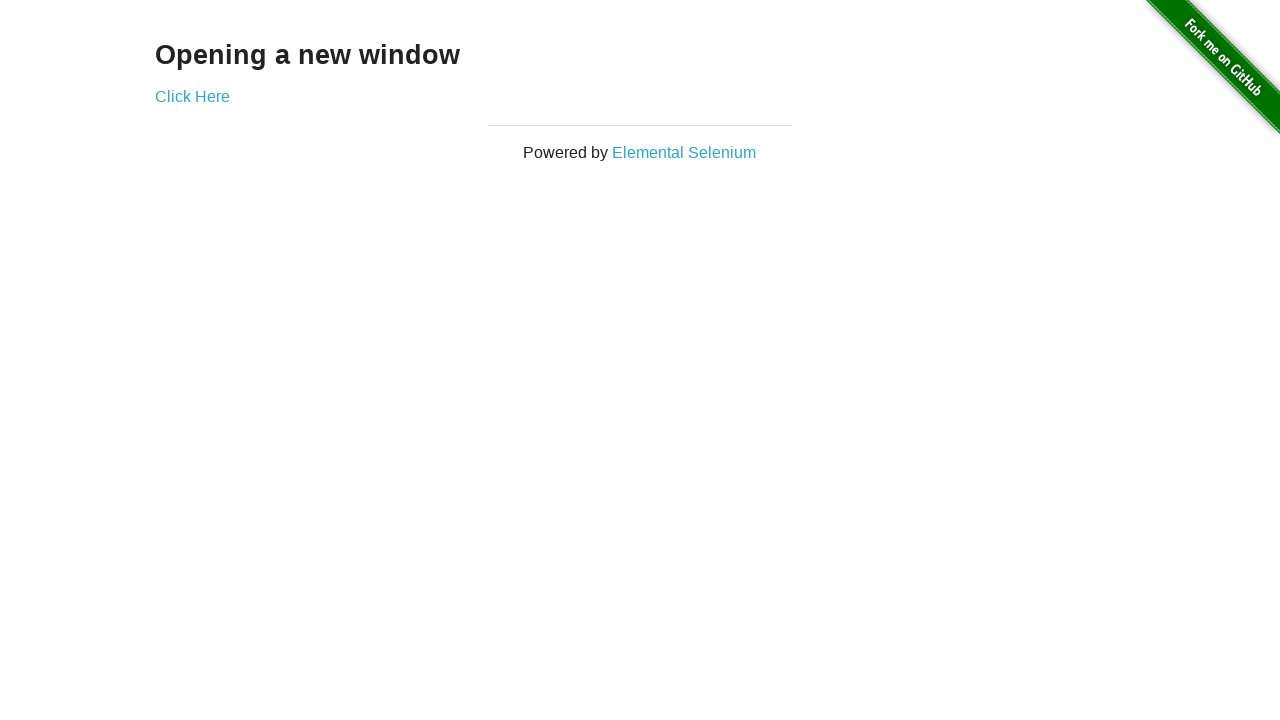

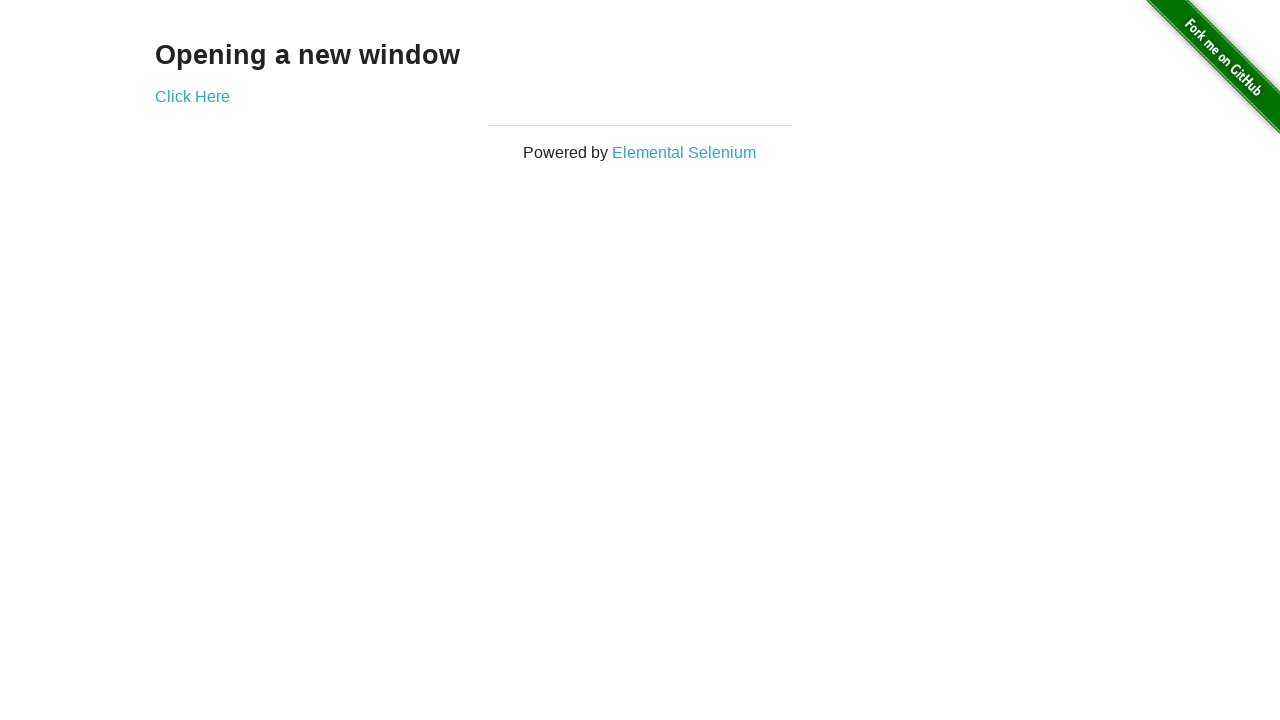